Tests the Python.org search functionality by entering "pycon" as a search query and submitting the form

Starting URL: http://www.python.org

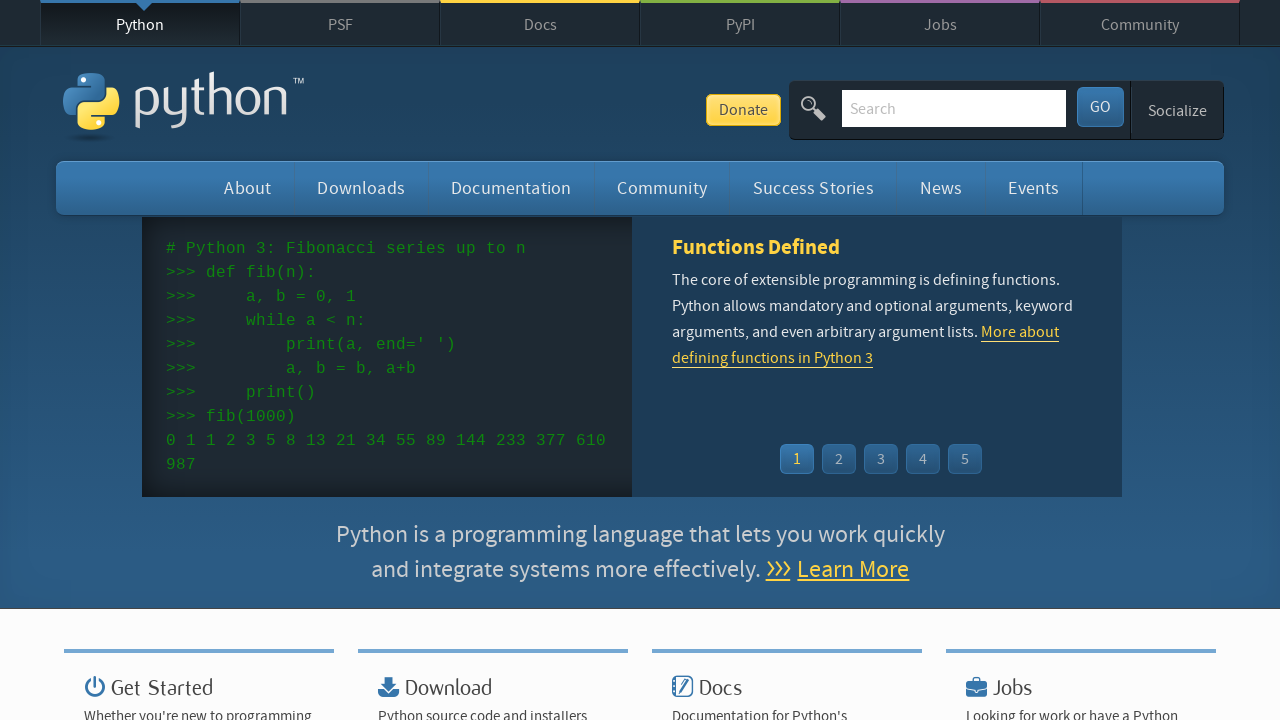

Verified page title contains 'Python'
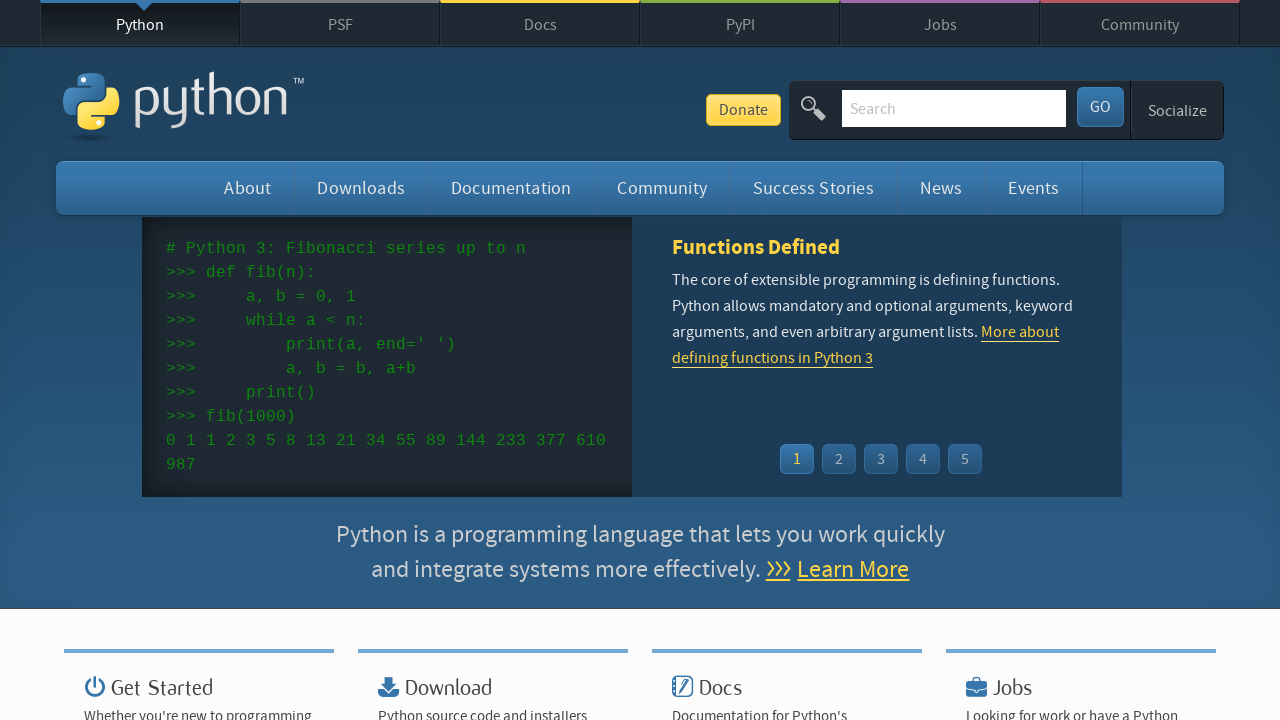

Filled search field with 'pycon' on input[name='q']
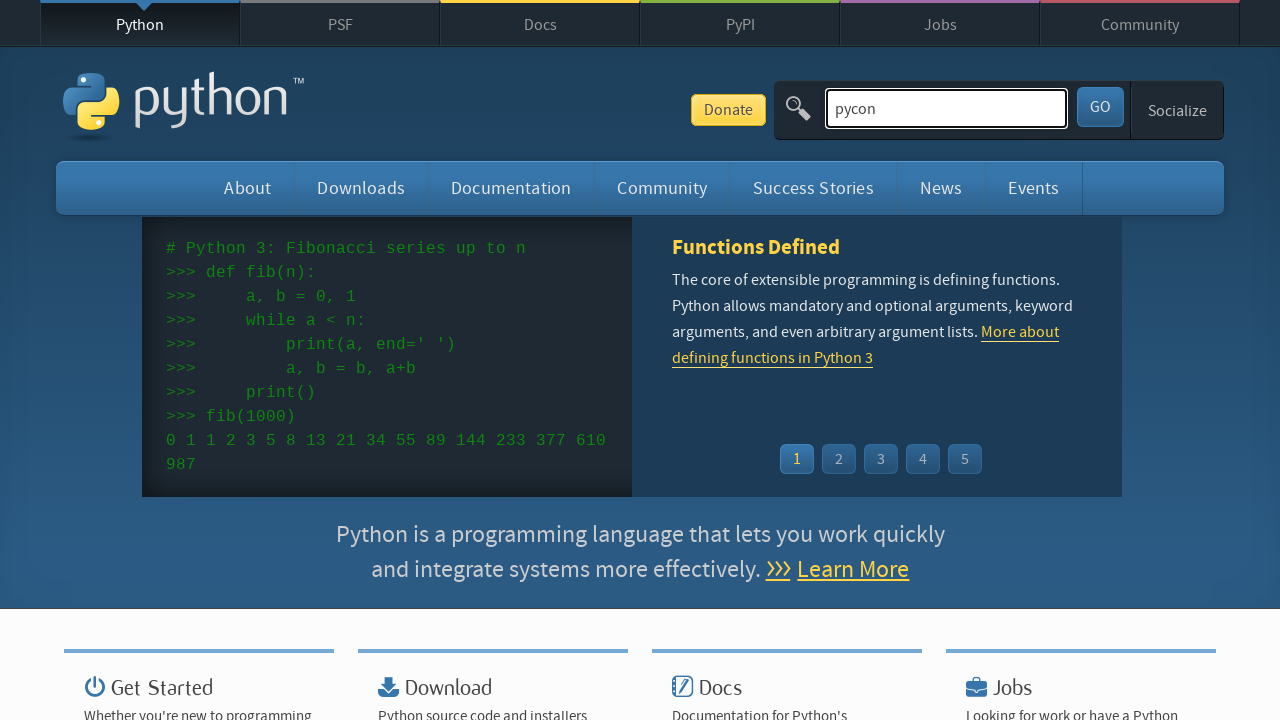

Pressed Enter to submit search query on input[name='q']
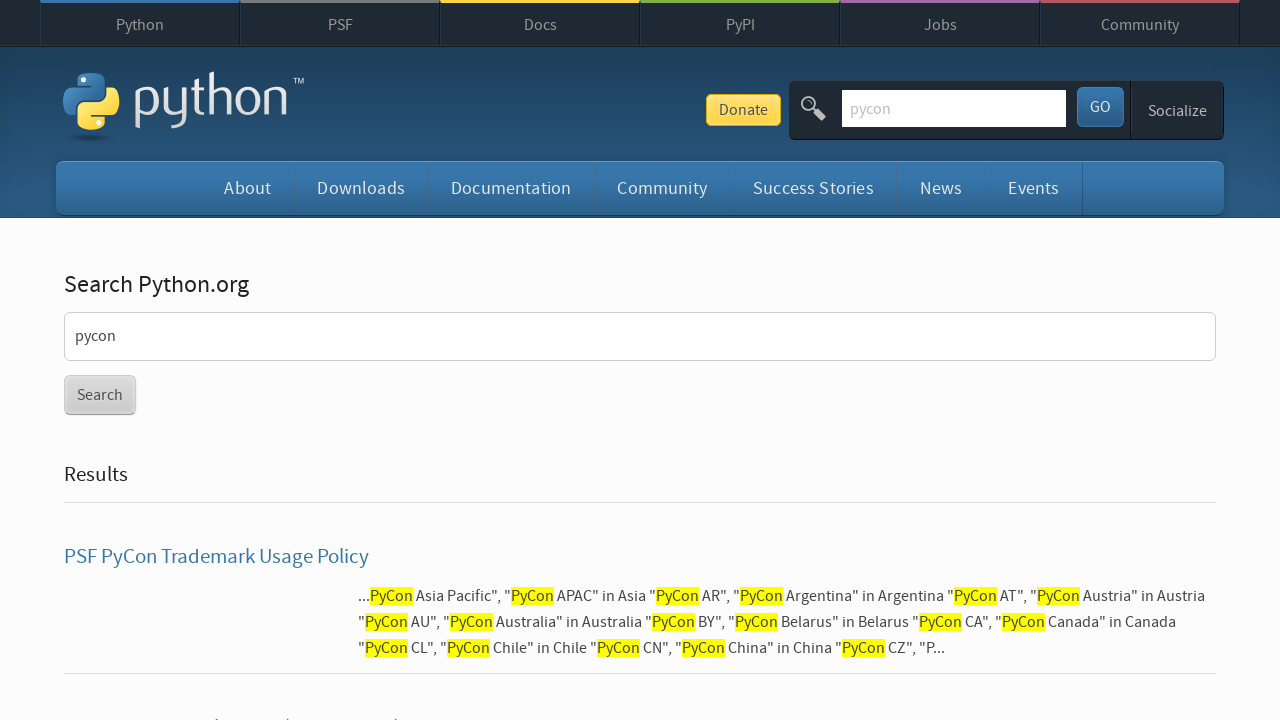

Waited for network to be idle after search submission
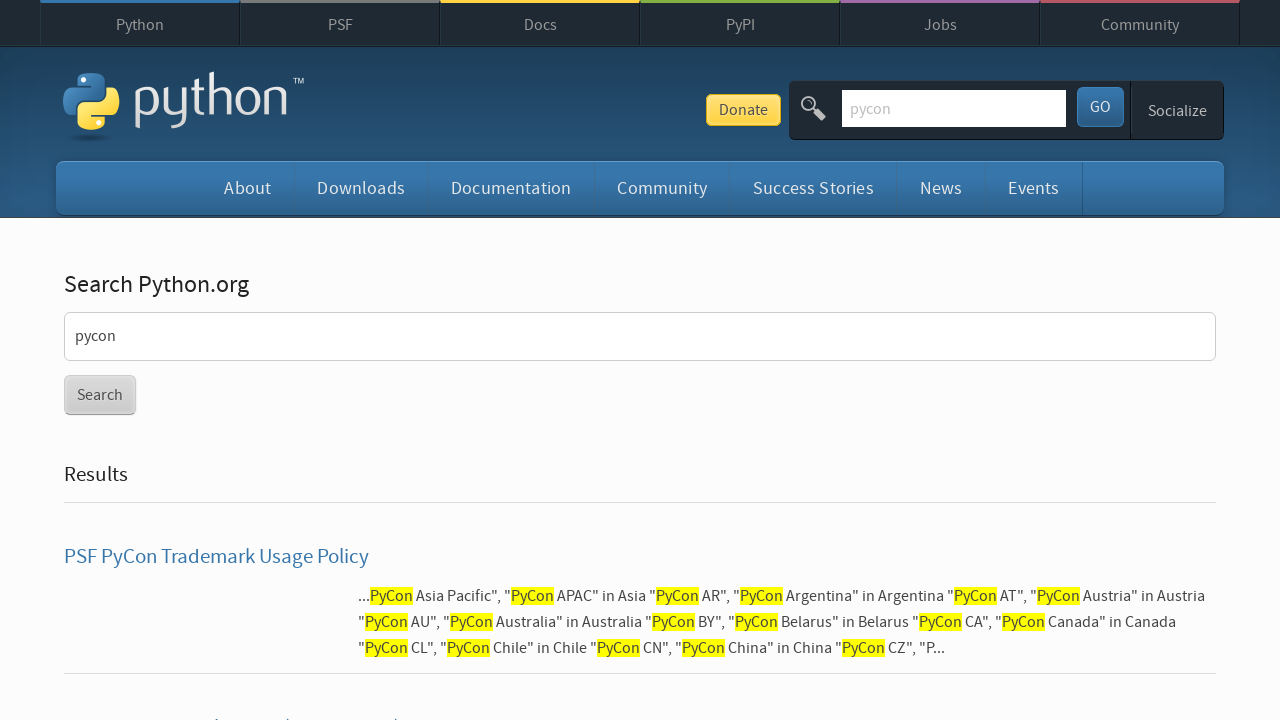

Verified search returned results (no 'No results found' message)
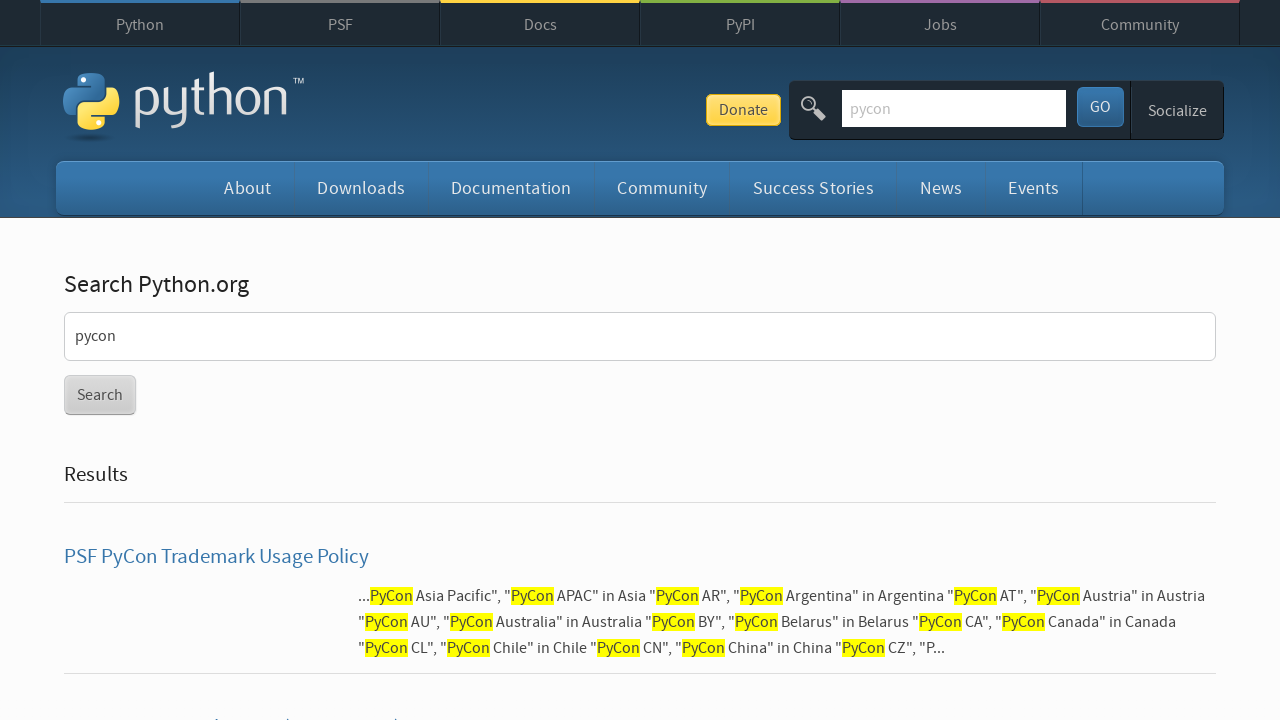

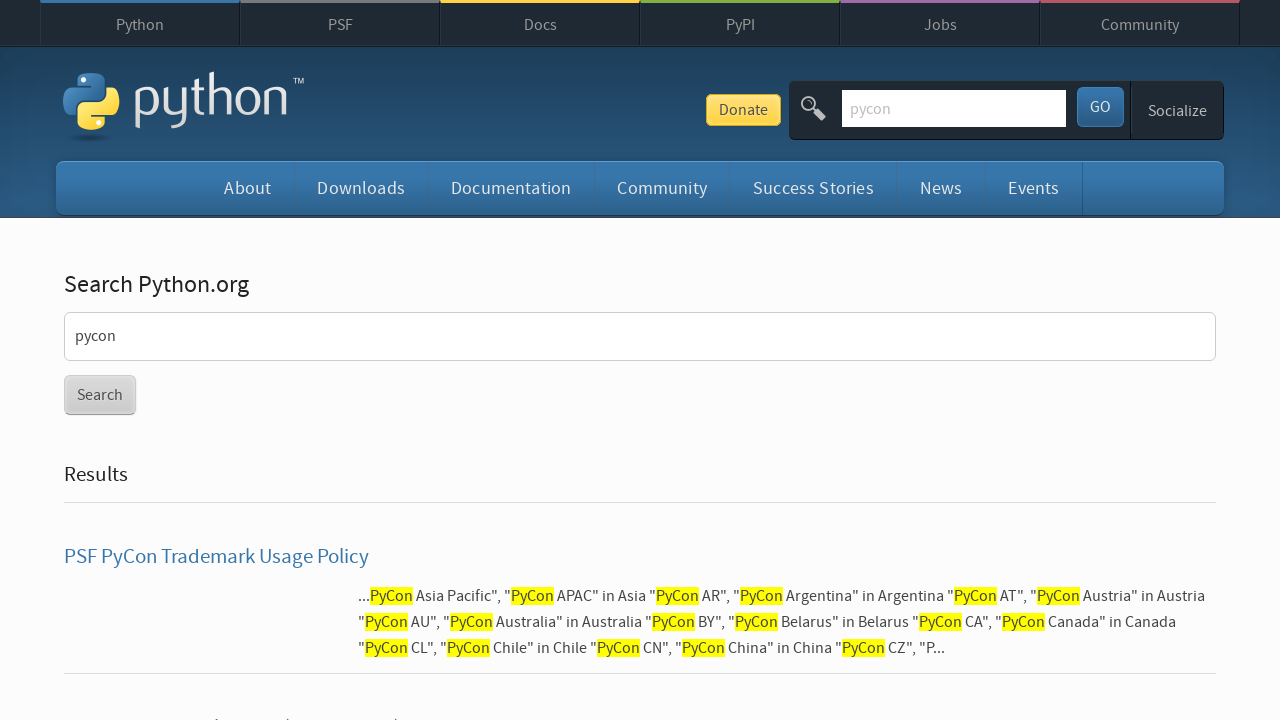